Navigates through the first 3 pages of Louisiana land listings on land.com, verifying that land listing elements load on each page.

Starting URL: https://www.land.com/Louisiana/all-land/

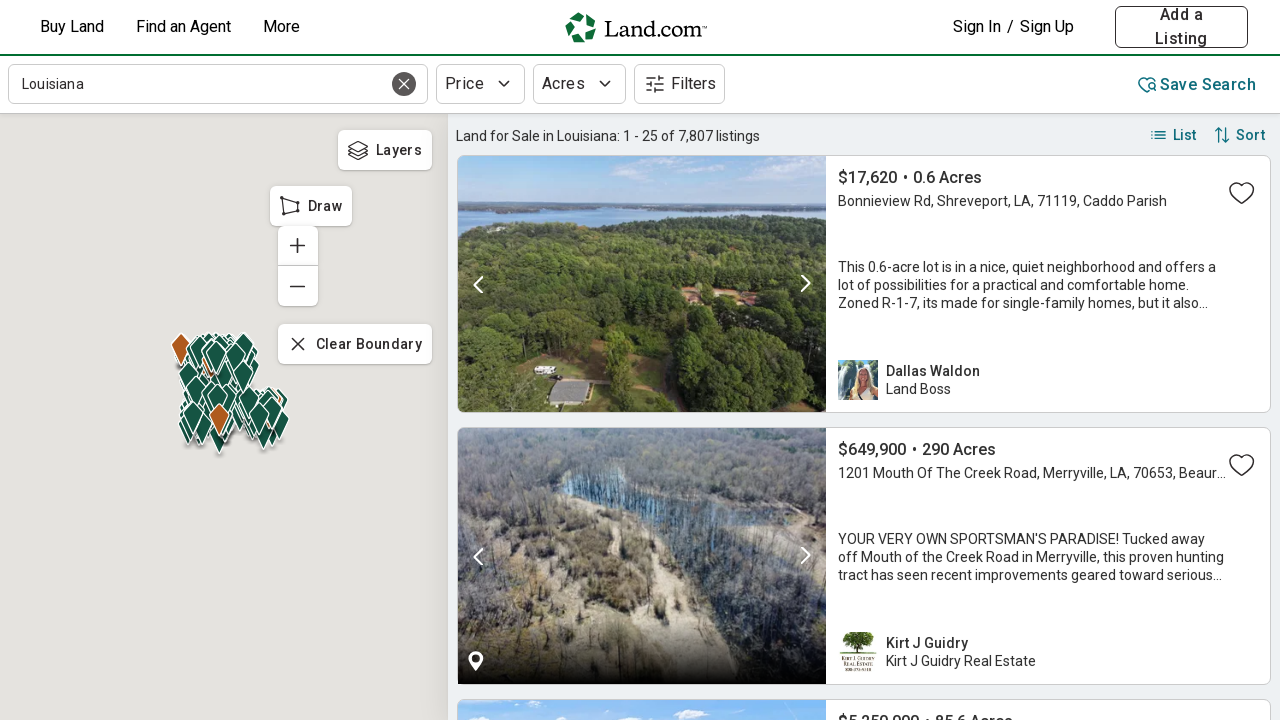

Land listing elements loaded on page 1
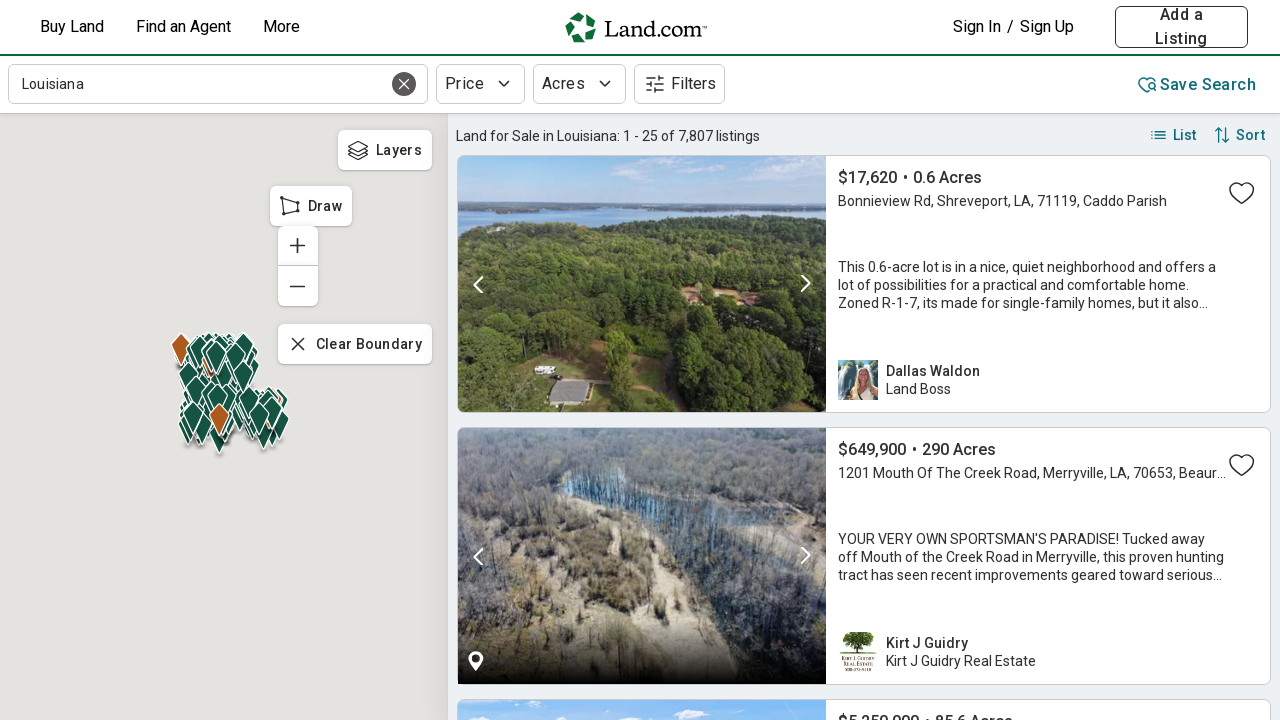

Navigated to page 2 of Louisiana land listings
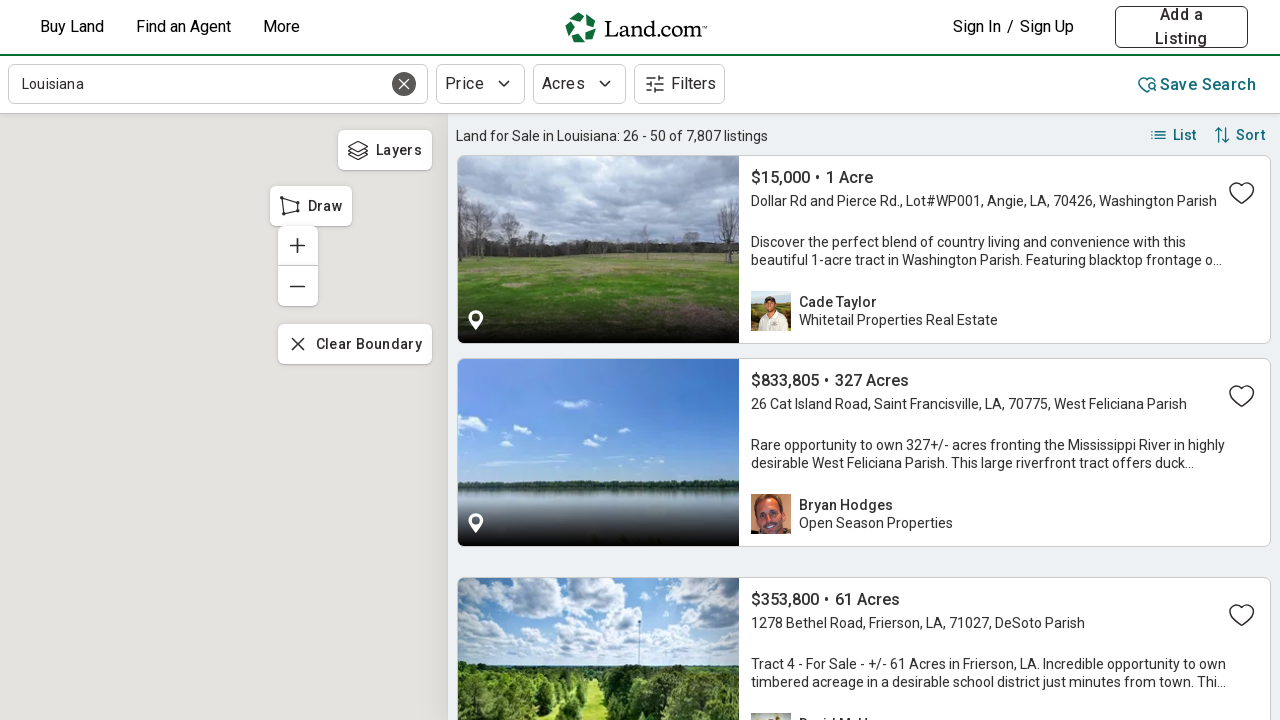

Land listing elements loaded on page 2
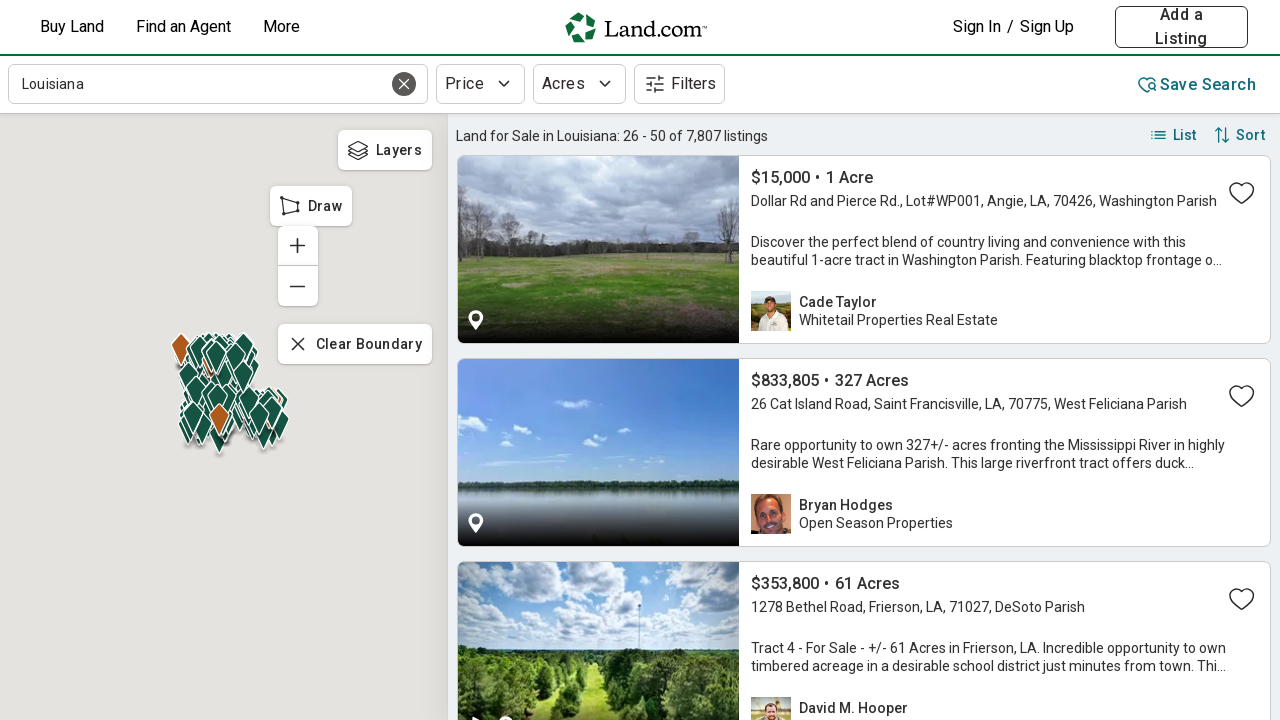

Navigated to page 3 of Louisiana land listings
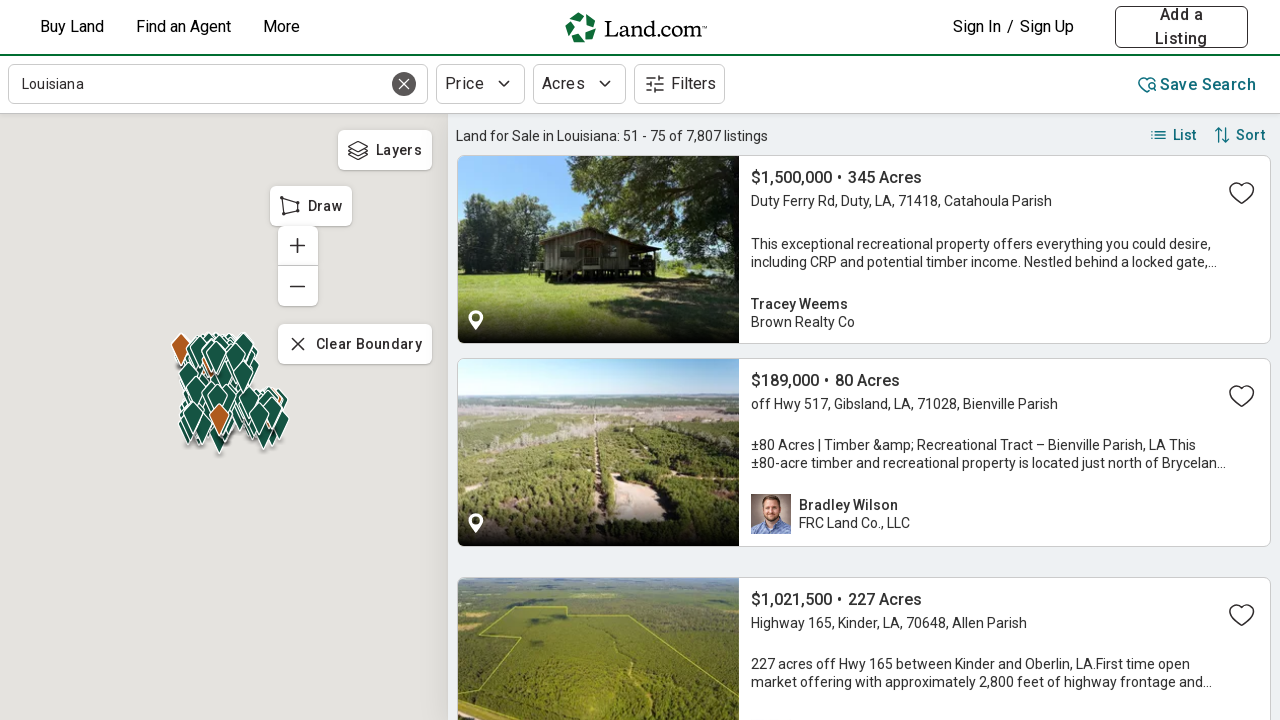

Land listing elements loaded on page 3
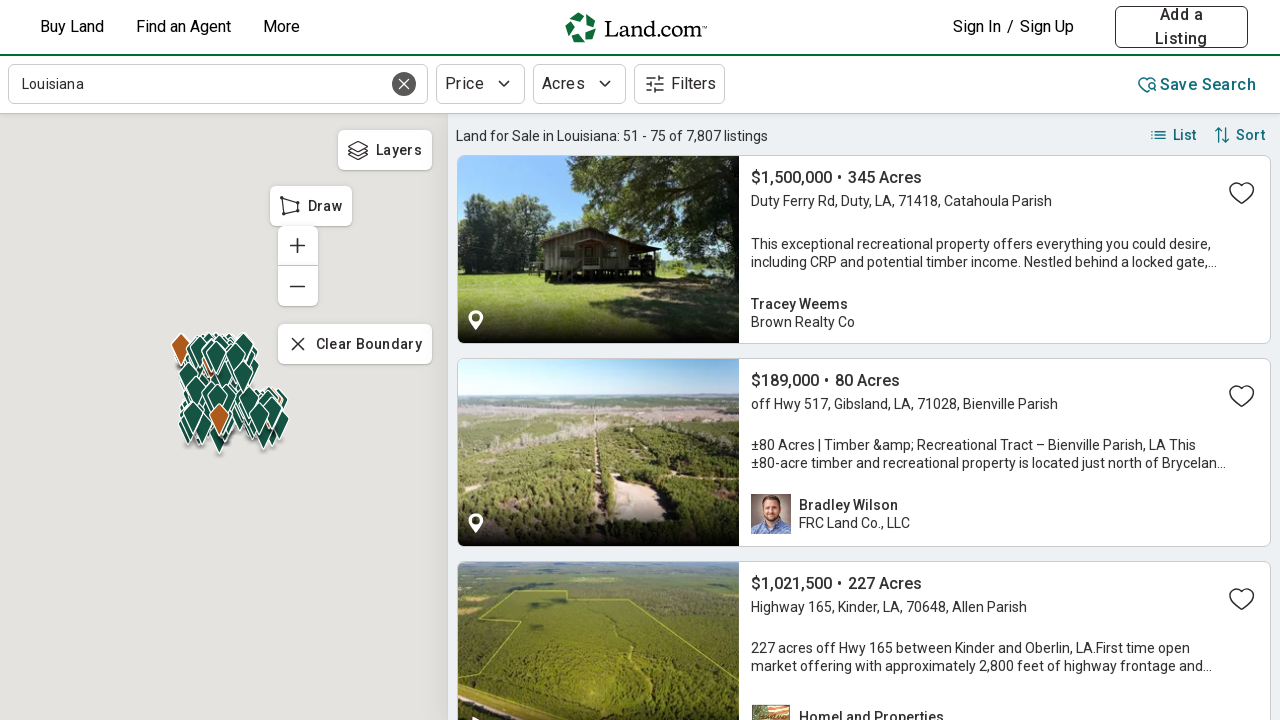

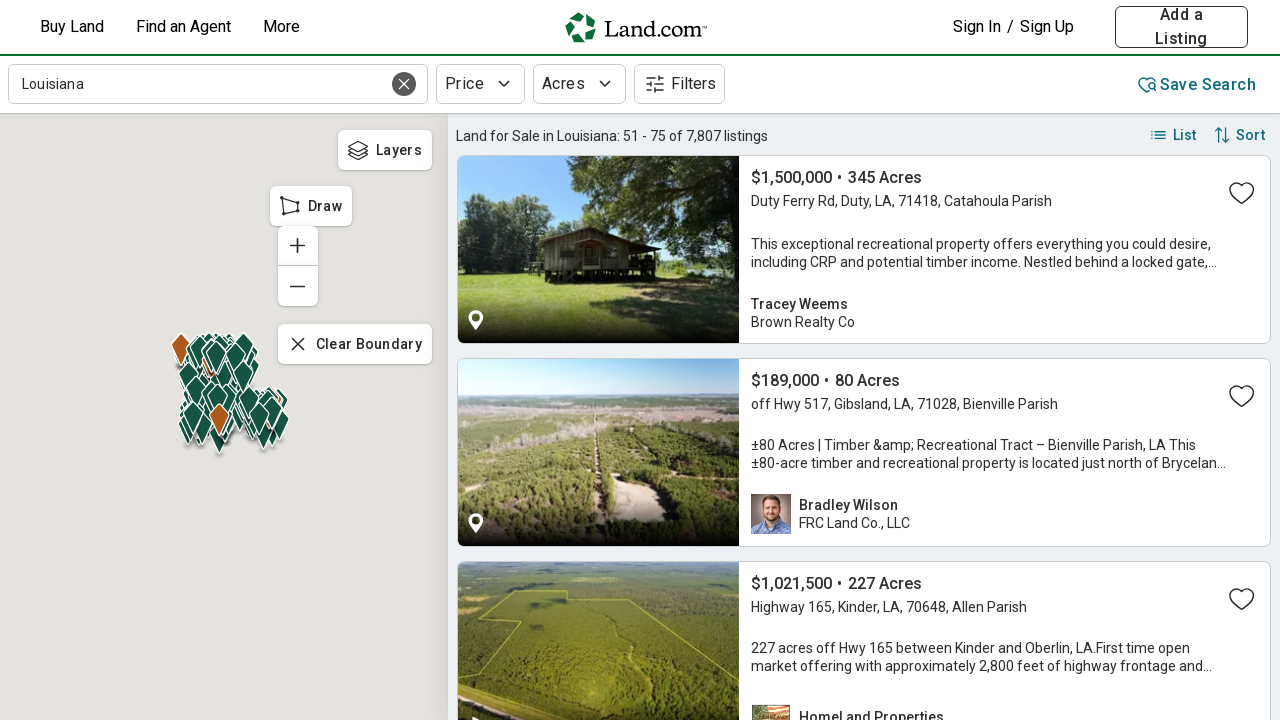